Tests that the patient registration form shows a validation error when trying to submit with fields containing only blank spaces

Starting URL: https://cadastro-medicos-pacientes-a4n9.vercel.app/pages/pacientes.html

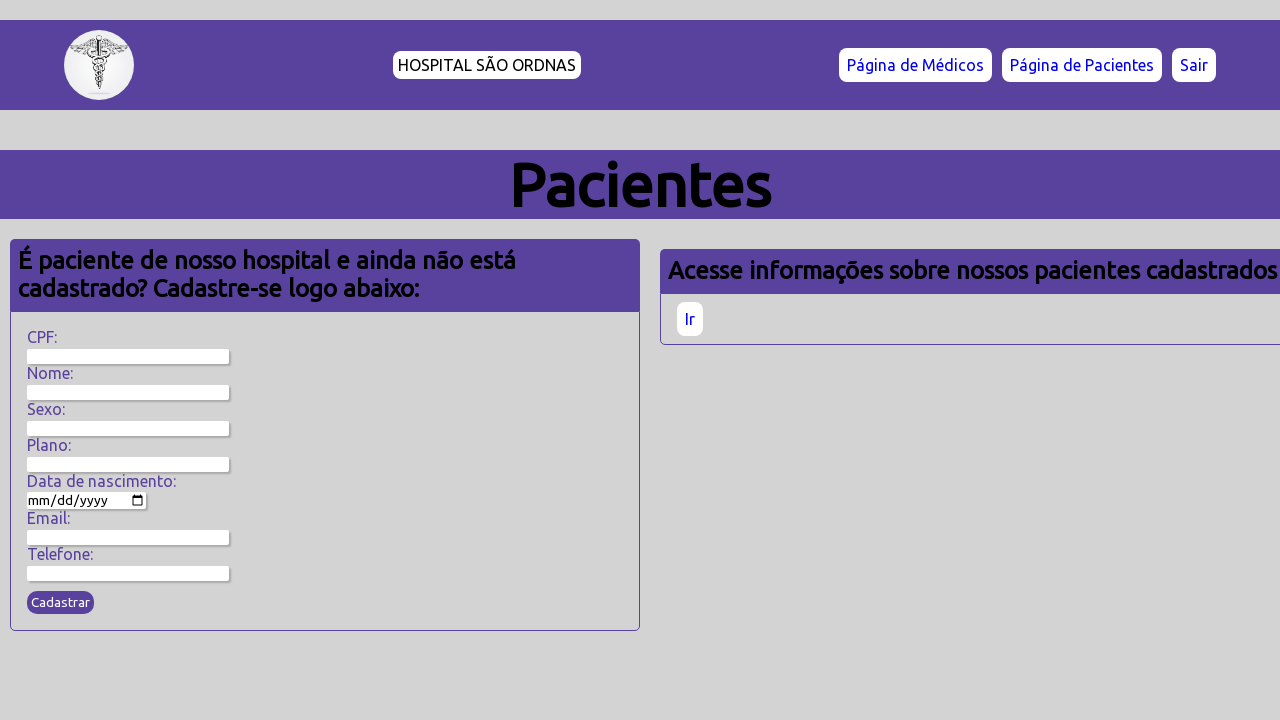

Filled CPF field with blank space on input[name='cpf'], input[id='cpf'], input[placeholder*='CPF']
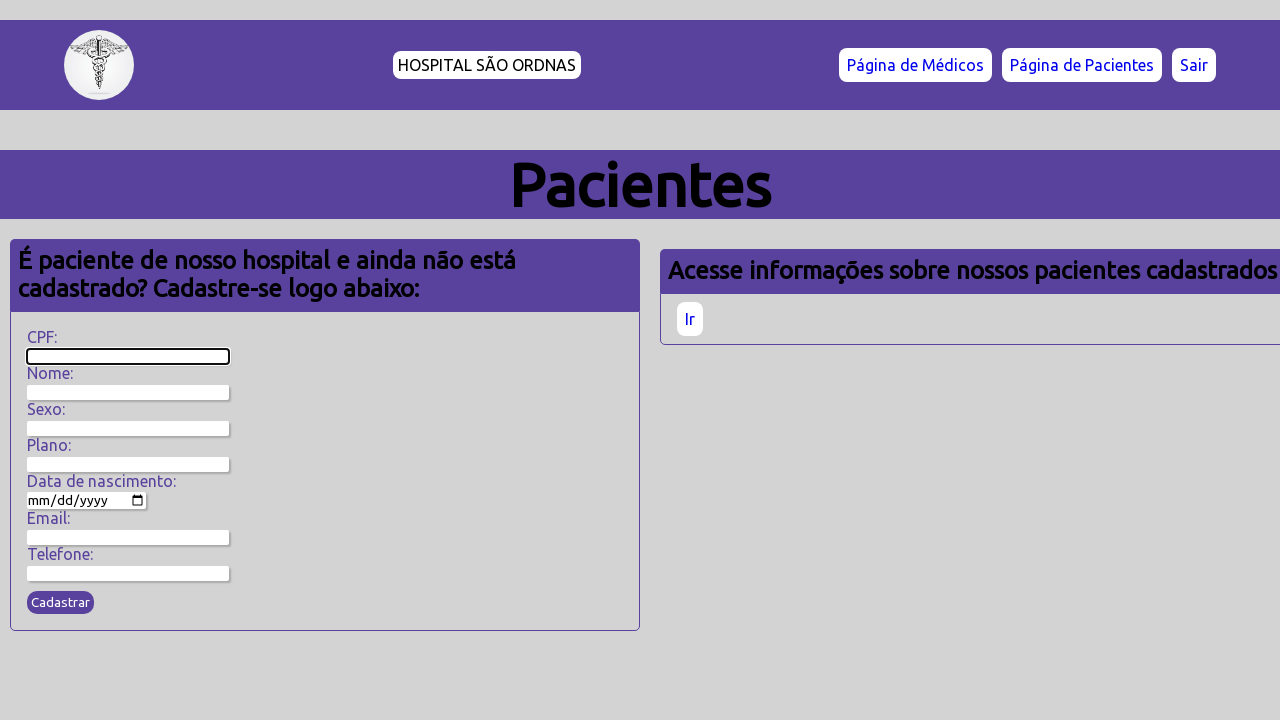

Filled Nome (name) field with blank space on input[name='nome'], input[id='nome'], input[placeholder*='Nome']
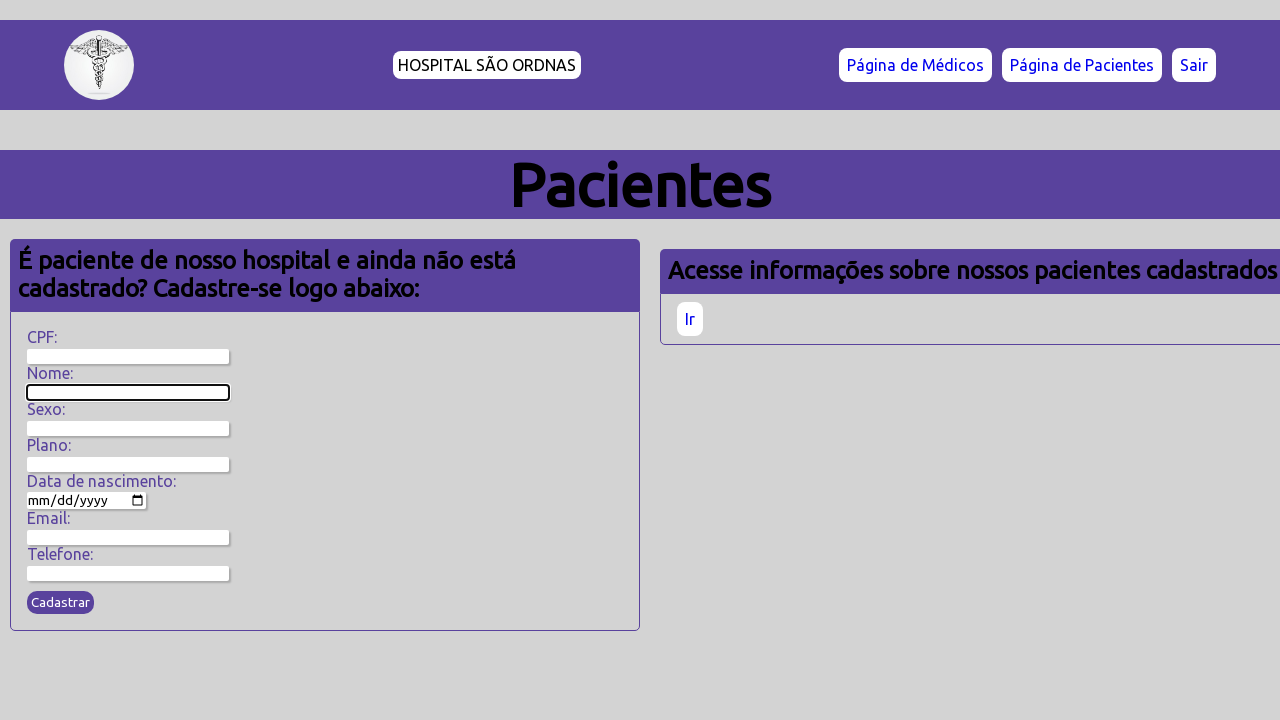

Filled Sexo (gender) field with blank space on input[name='sexo'], input[id='sexo'], select[name='sexo']
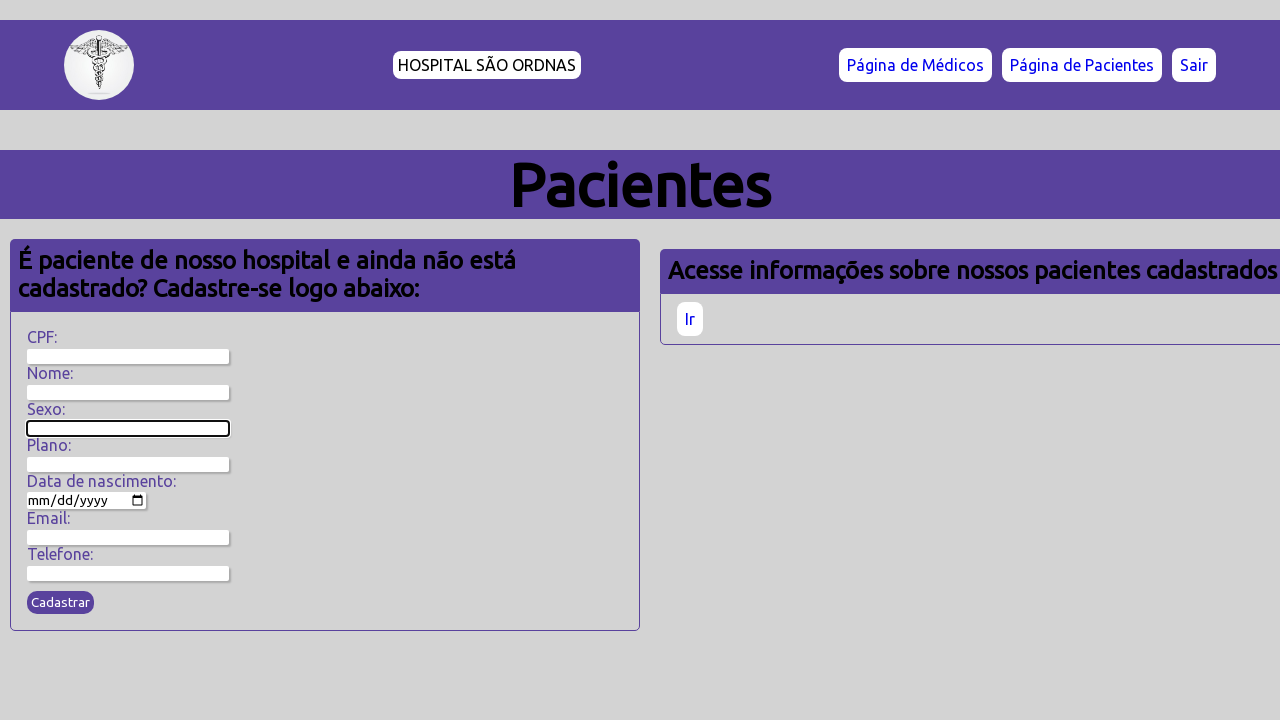

Filled Plano (plan) field with blank space on input[name='plano'], input[id='plano'], input[placeholder*='Plano']
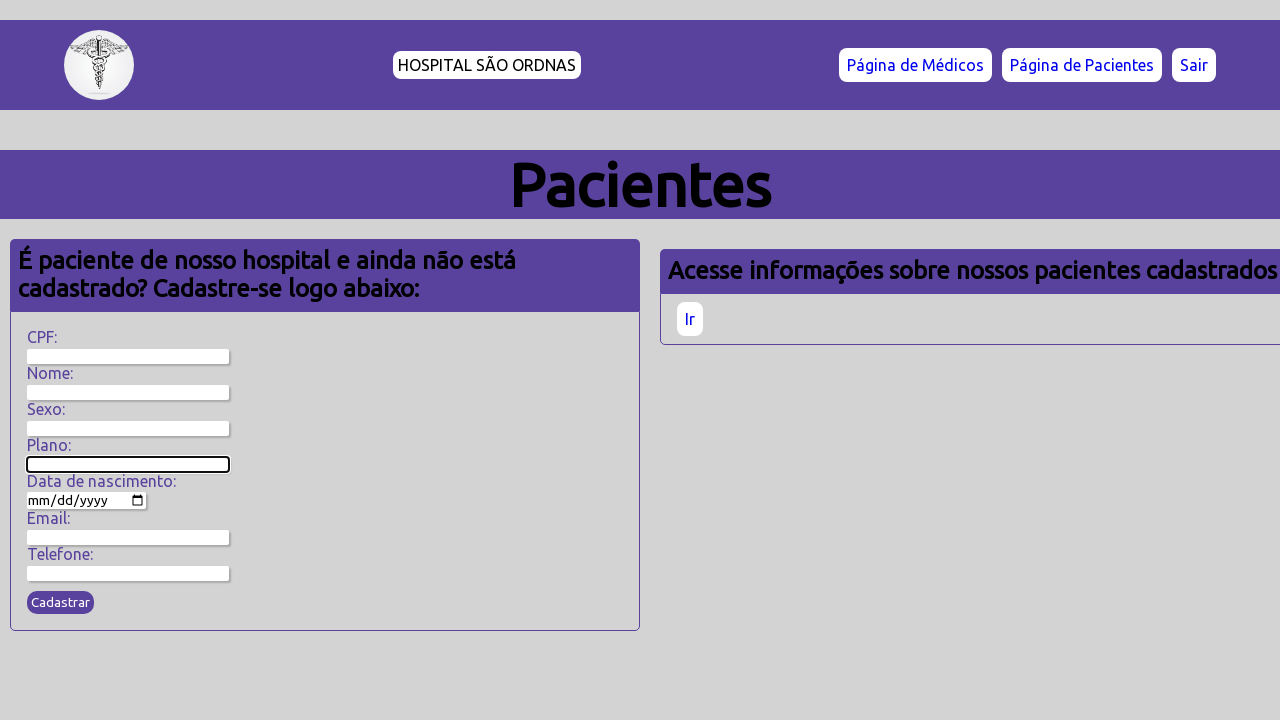

Filled Data (date) field with blank space on input[name='data'], input[id='data'], input[type='date']
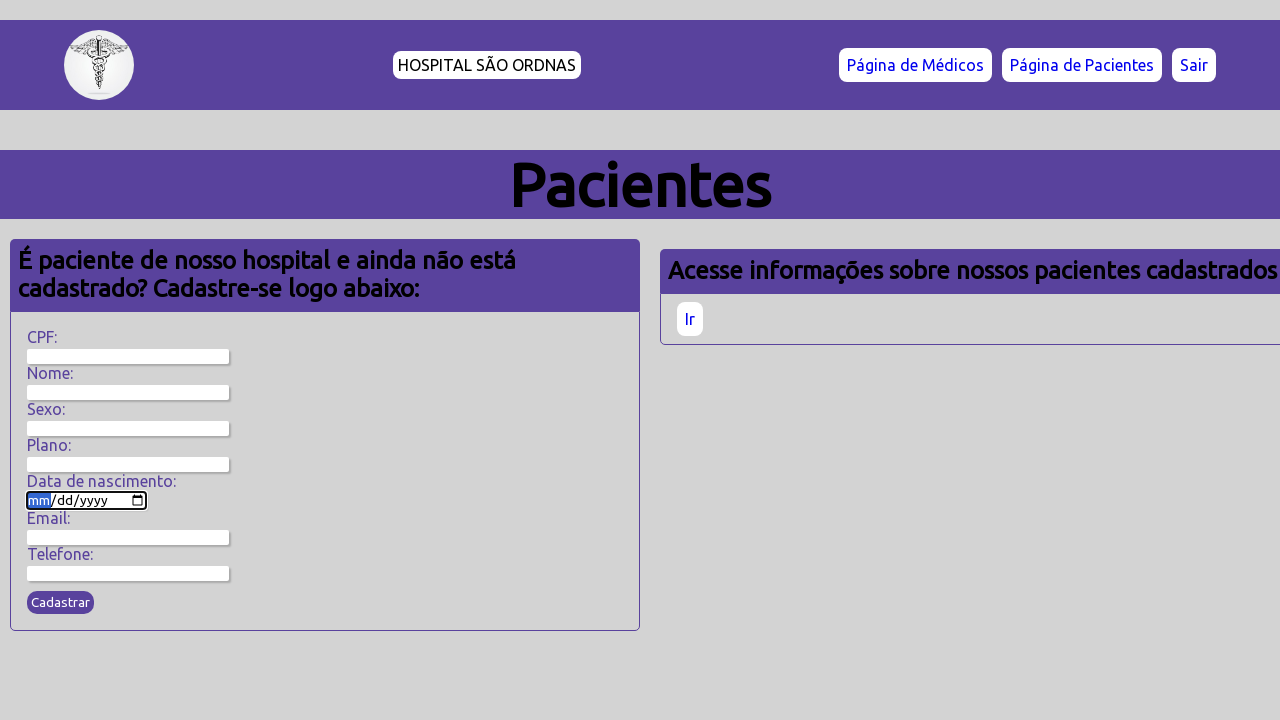

Filled Email field with blank space on input[name='email'], input[id='email'], input[type='email']
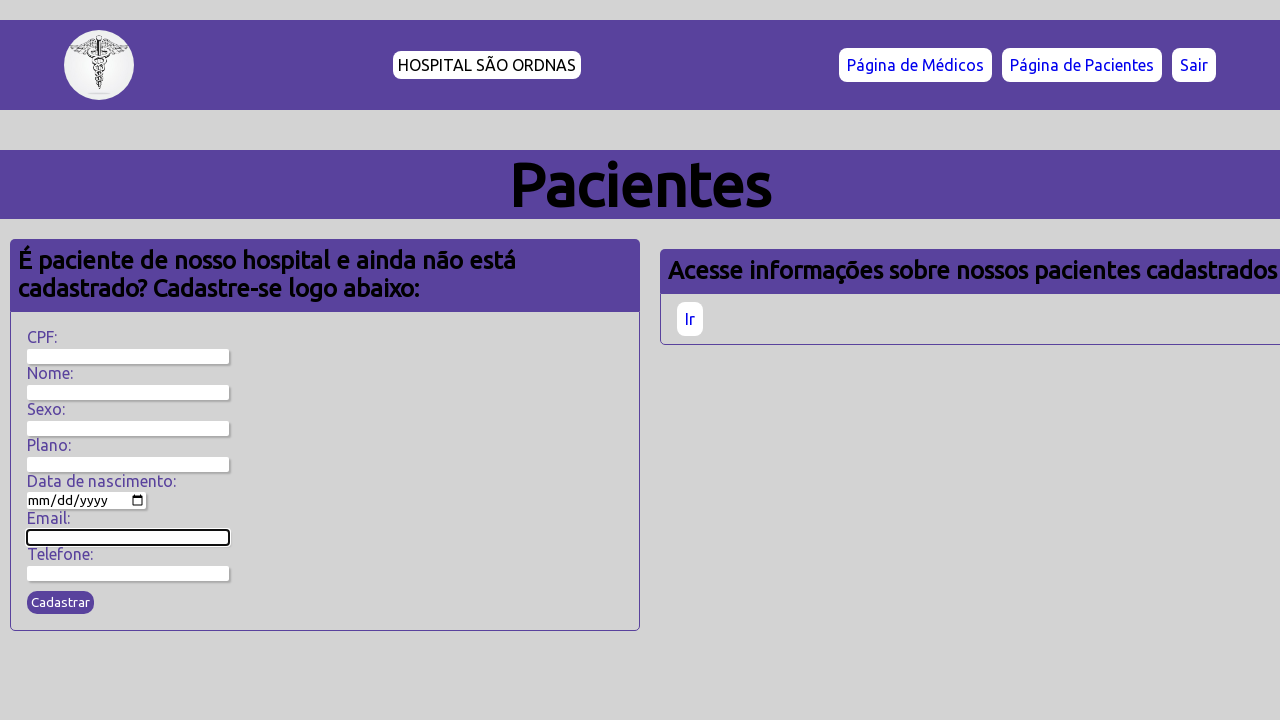

Filled Telefone (phone) field with blank space on input[name='telefone'], input[id='telefone'], input[placeholder*='Telefone']
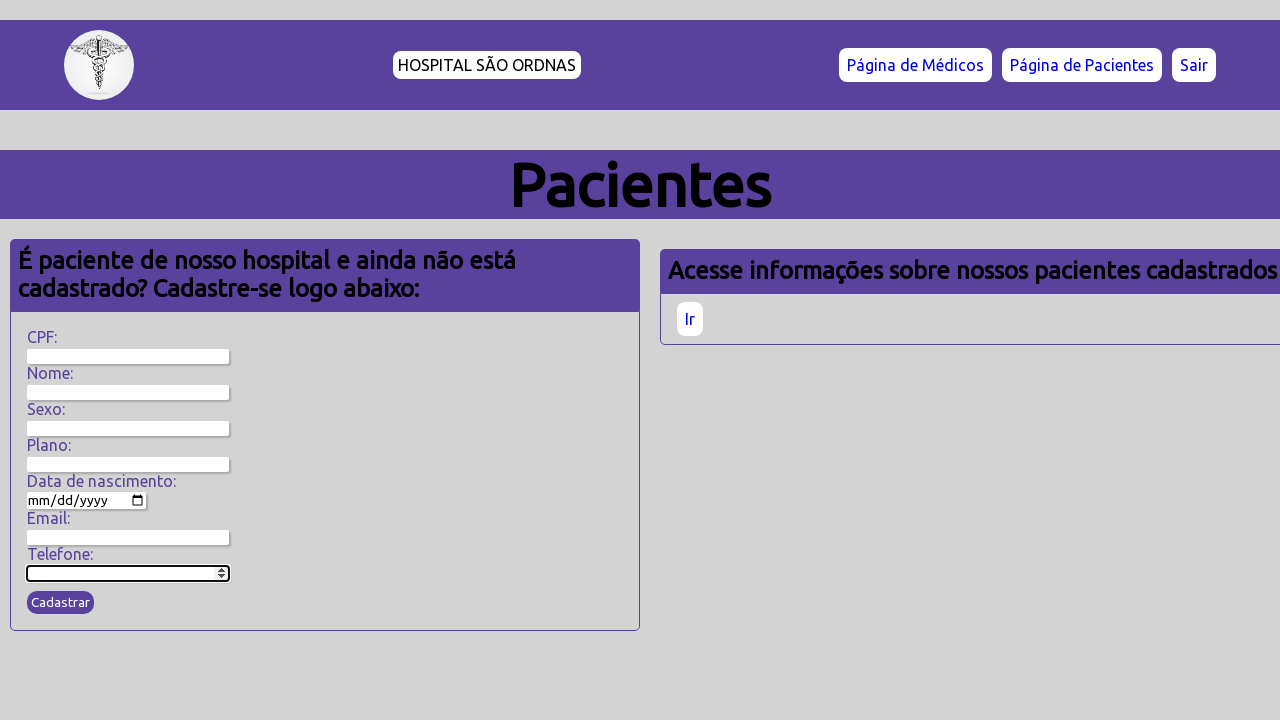

Set up dialog handler to accept any alerts
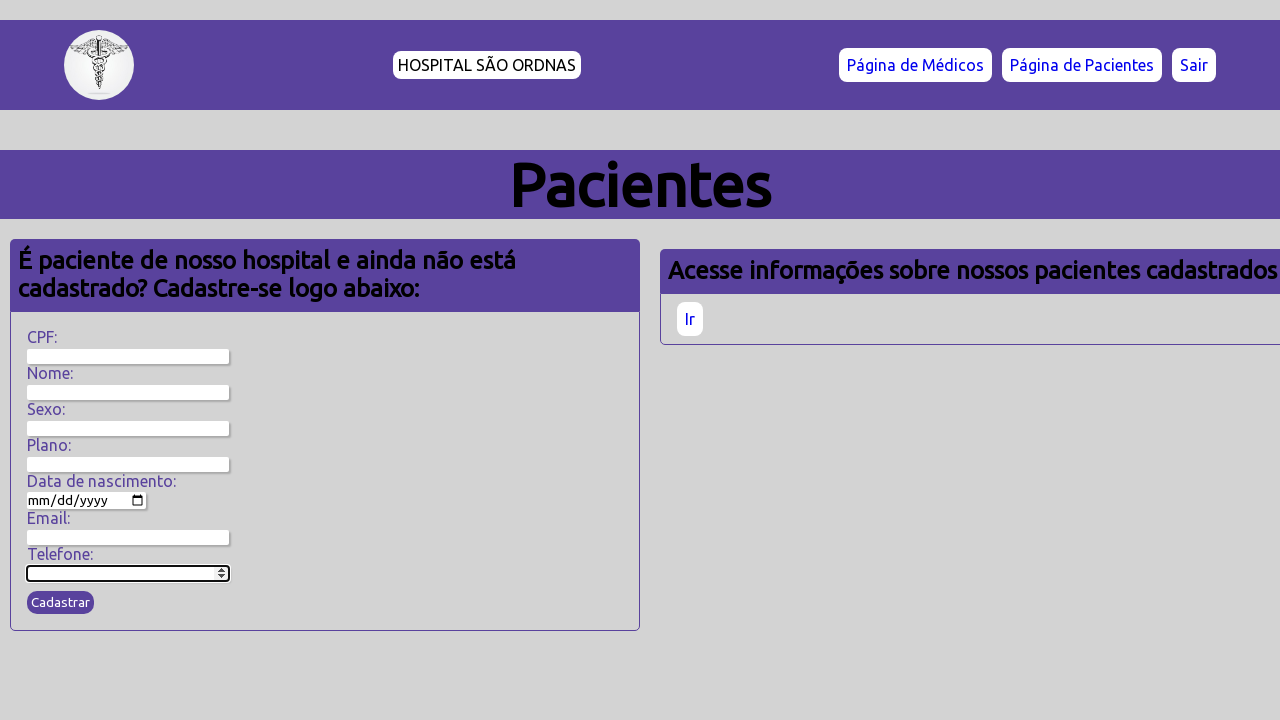

Clicked Cadastrar (register) button to submit form with blank fields at (60, 603) on button:has-text('Cadastrar'), input[type='submit'], button[type='submit']
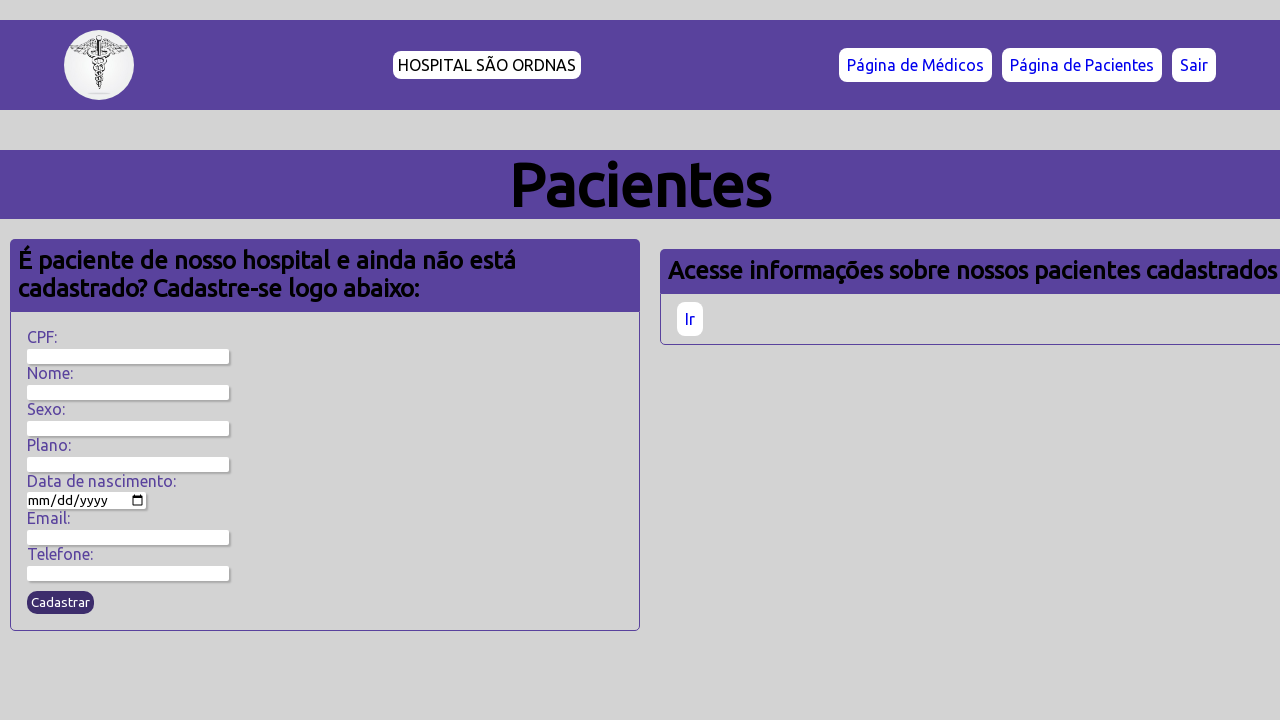

Waited 2 seconds for validation error response
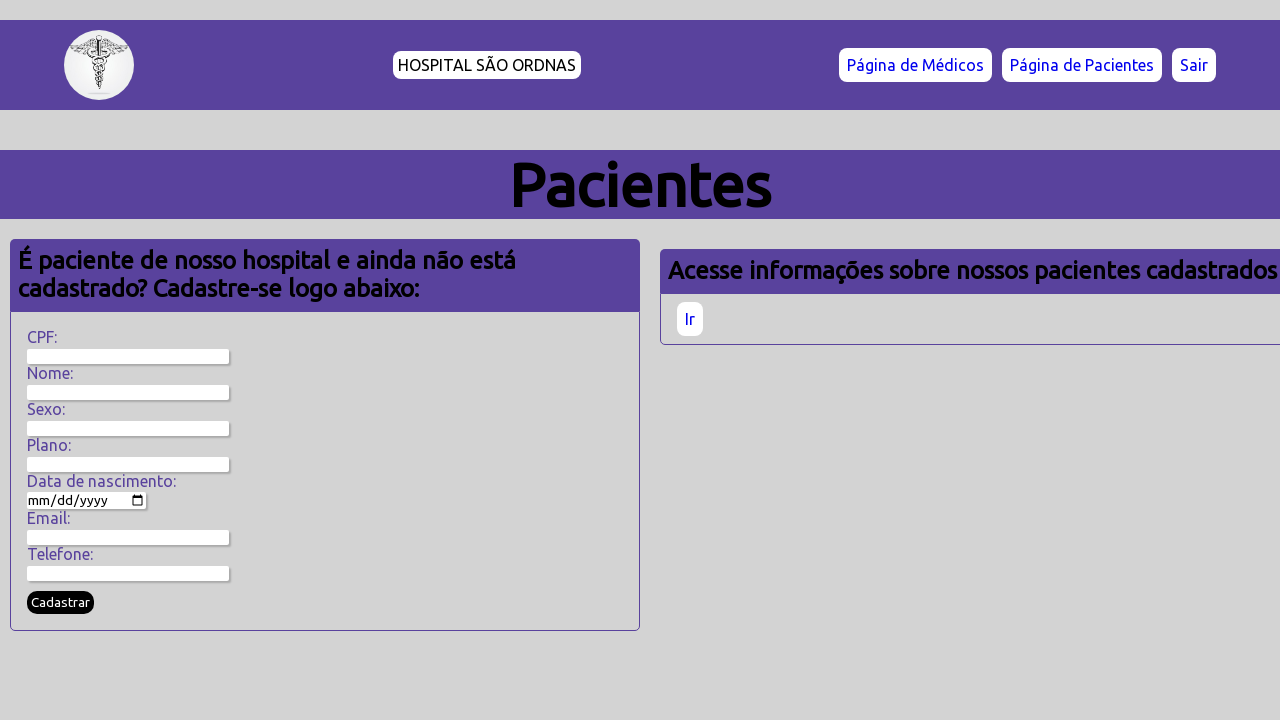

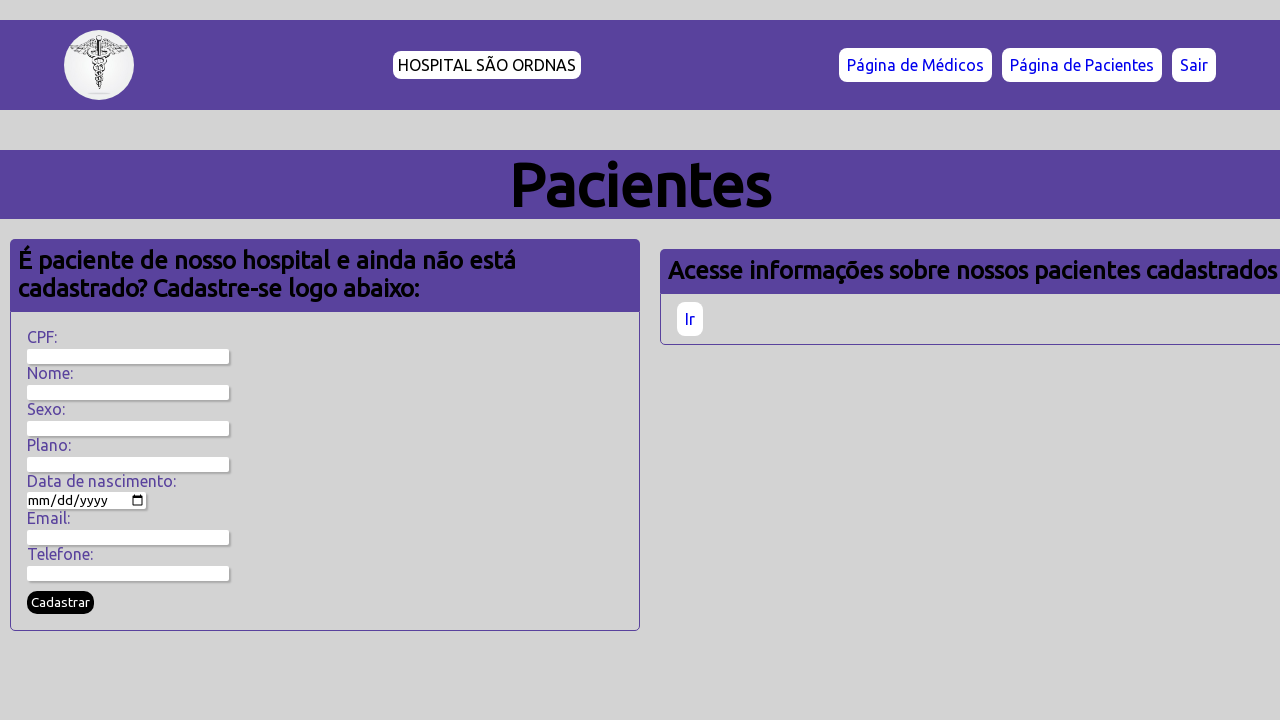